Tests zip code validation by entering an invalid 4-digit zip code and verifying the error message

Starting URL: https://www.sharelane.com/cgi-bin/main.py

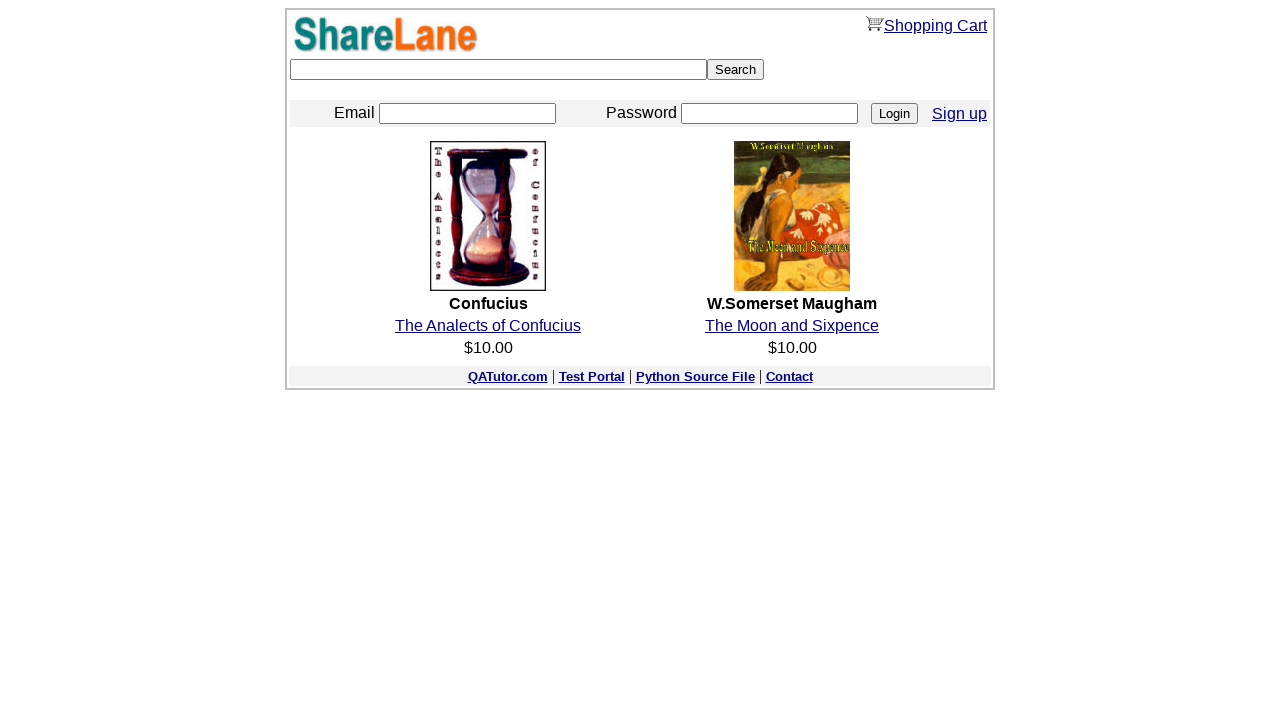

Clicked Sign up link at (960, 113) on a:has-text('Sign up')
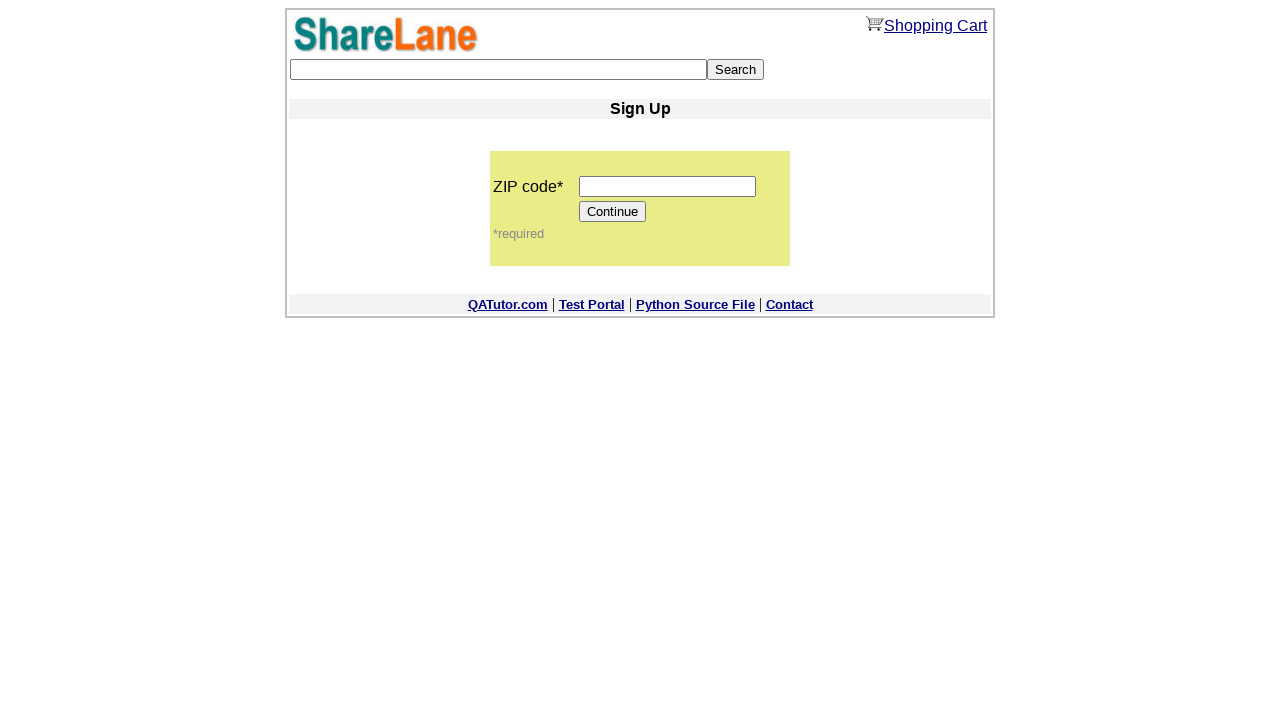

Entered invalid 4-digit zip code '1234' on input[name='zip_code']
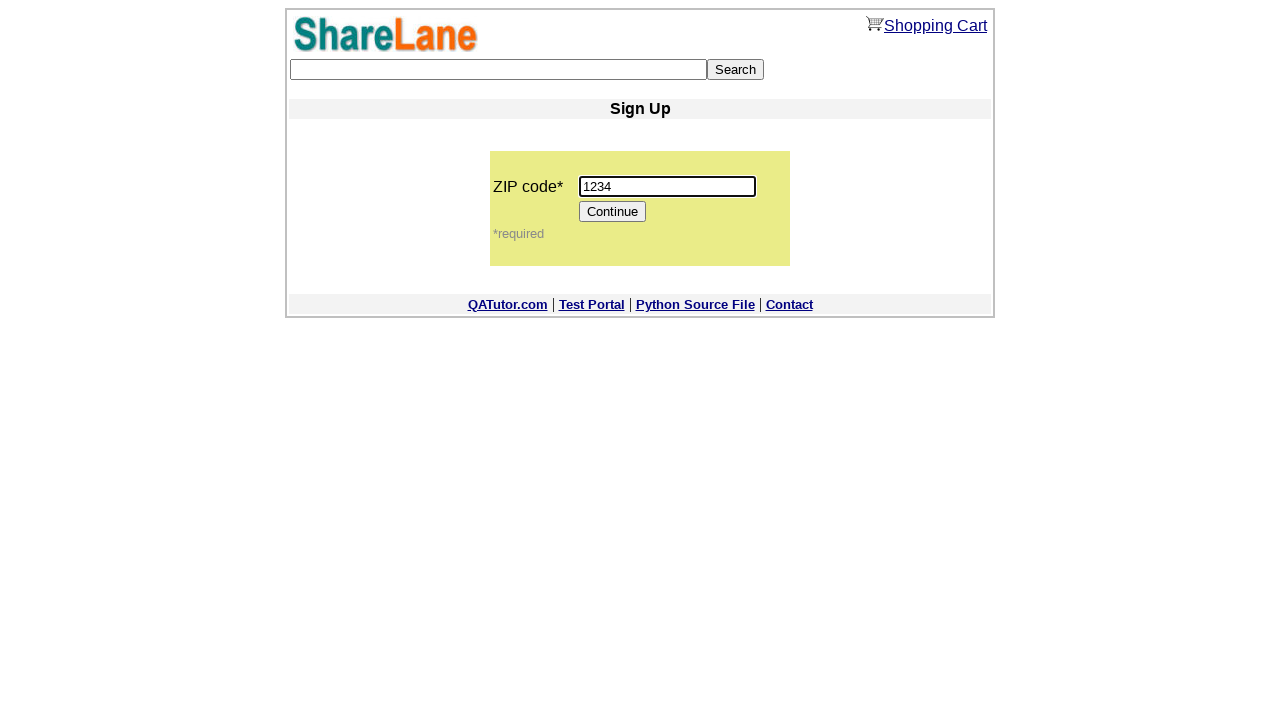

Clicked Continue button at (613, 212) on input[value='Continue']
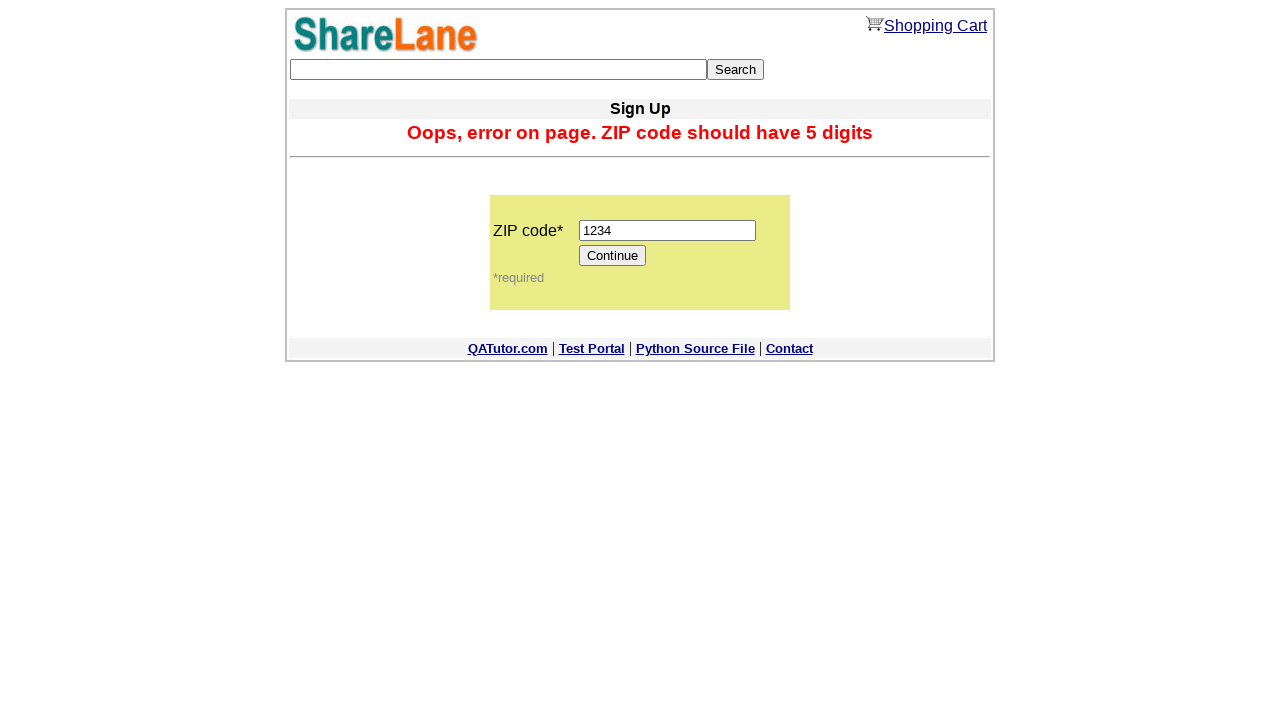

Verified error message appeared for invalid zip code
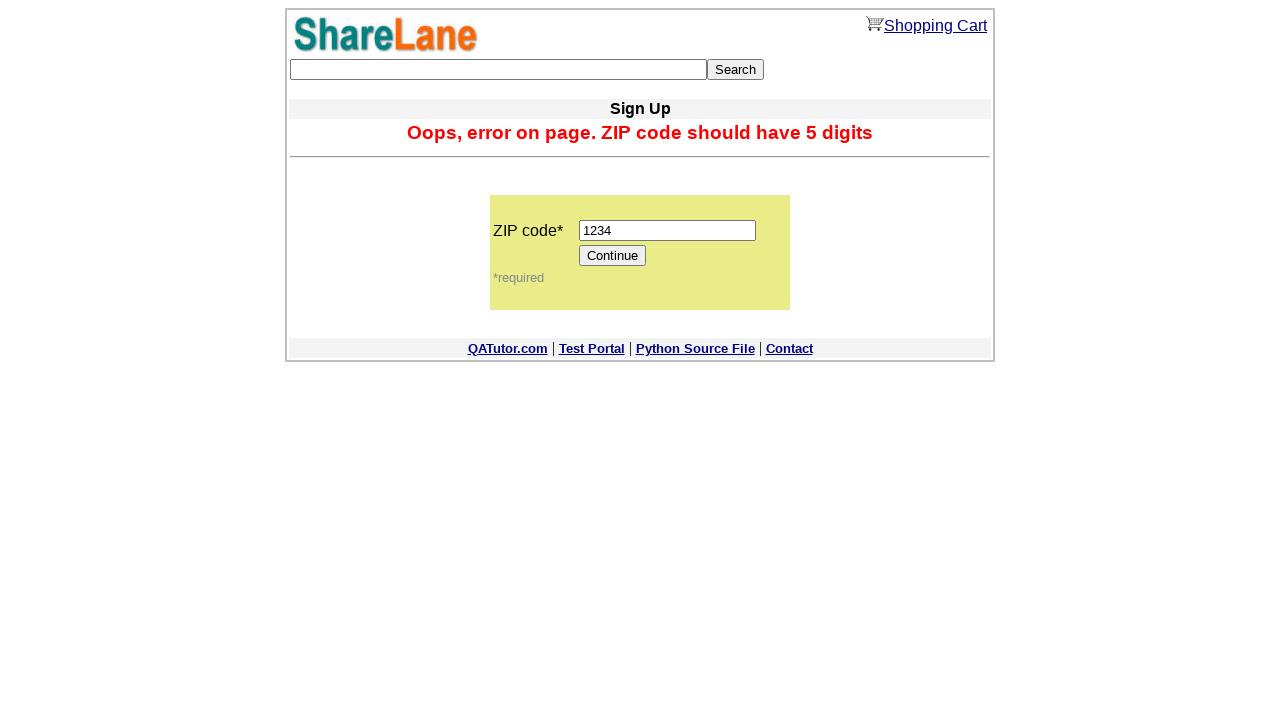

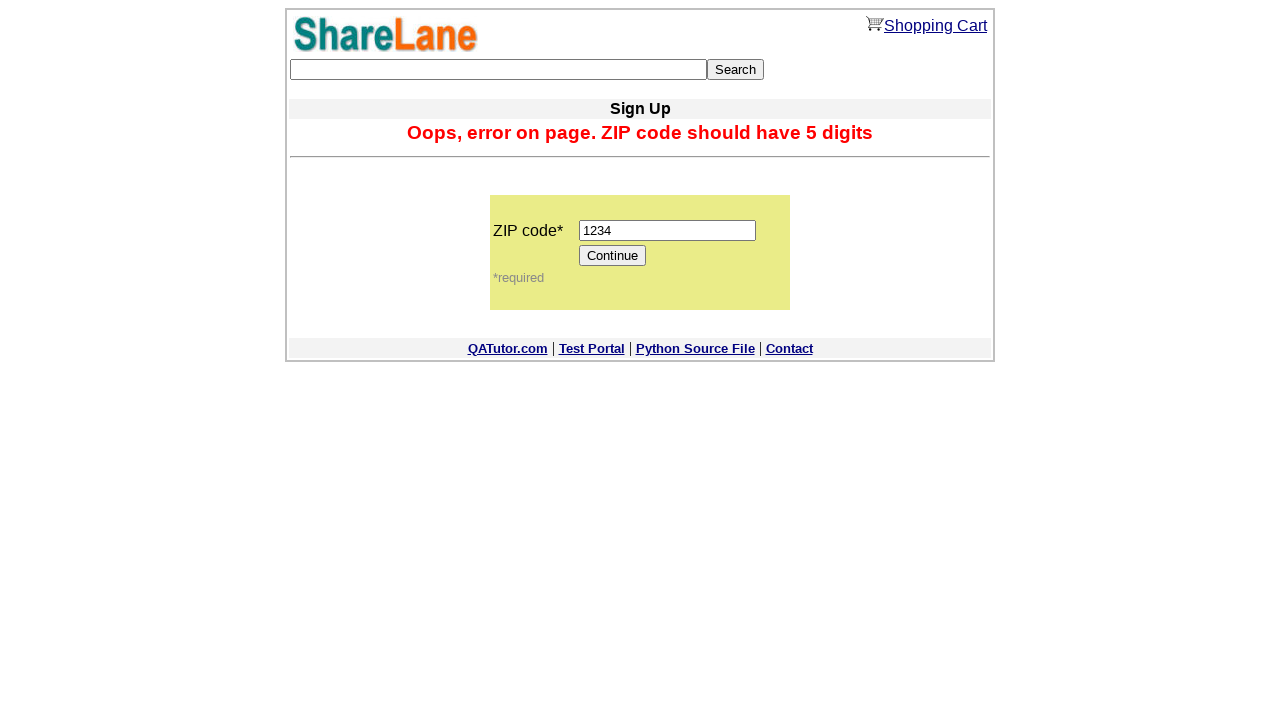